Navigates to GitHub homepage, then visits a specific user profile page, and navigates back to the homepage

Starting URL: https://github.com

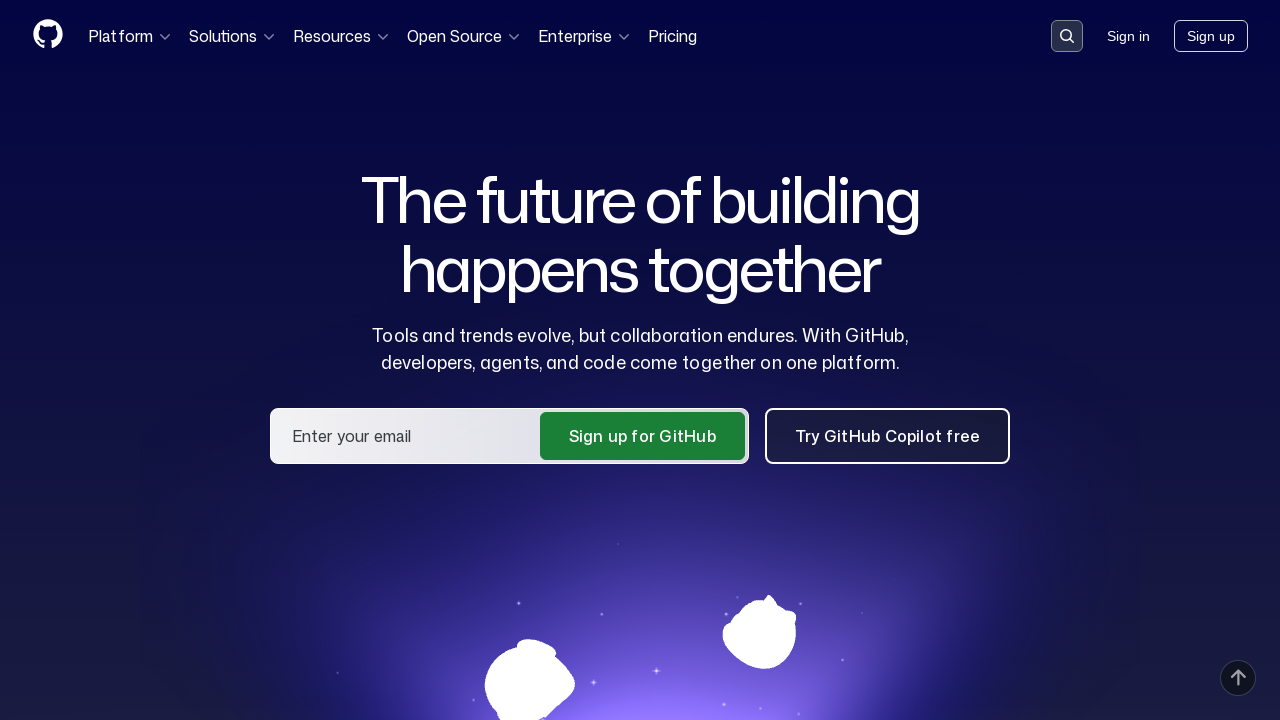

Navigated to GitHub user profile page (ahmtuguz)
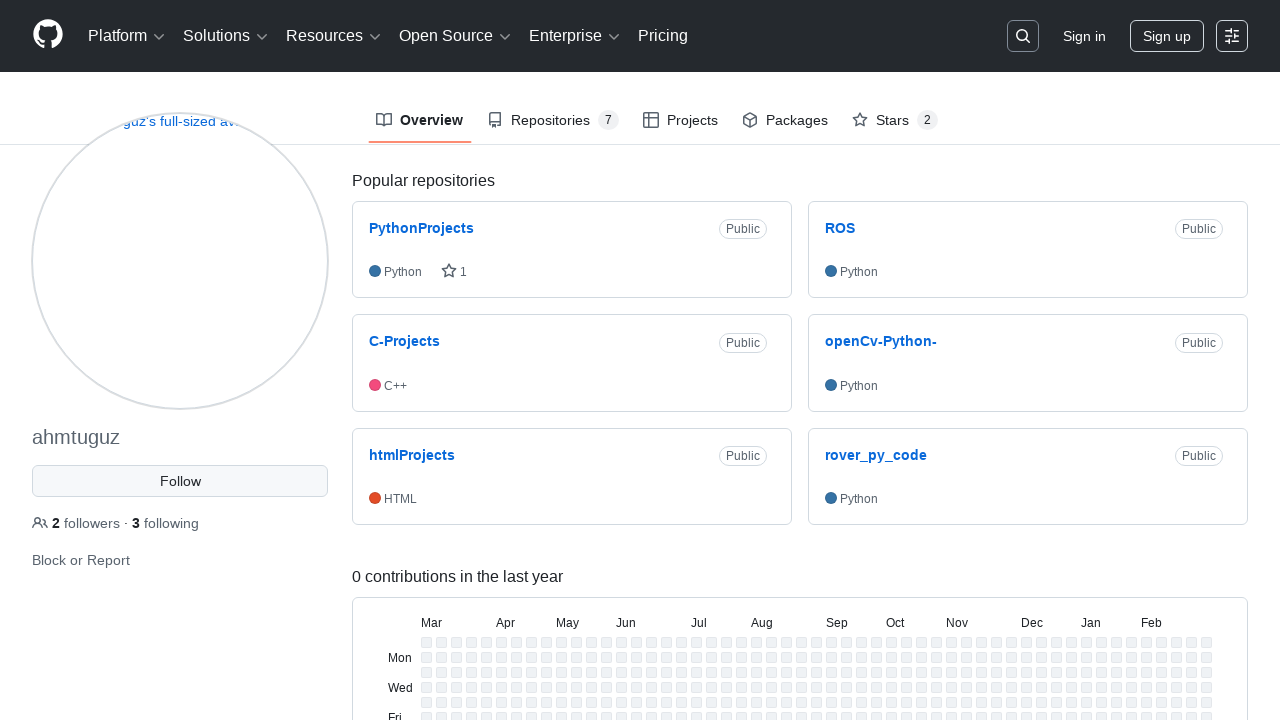

Profile page loaded completely
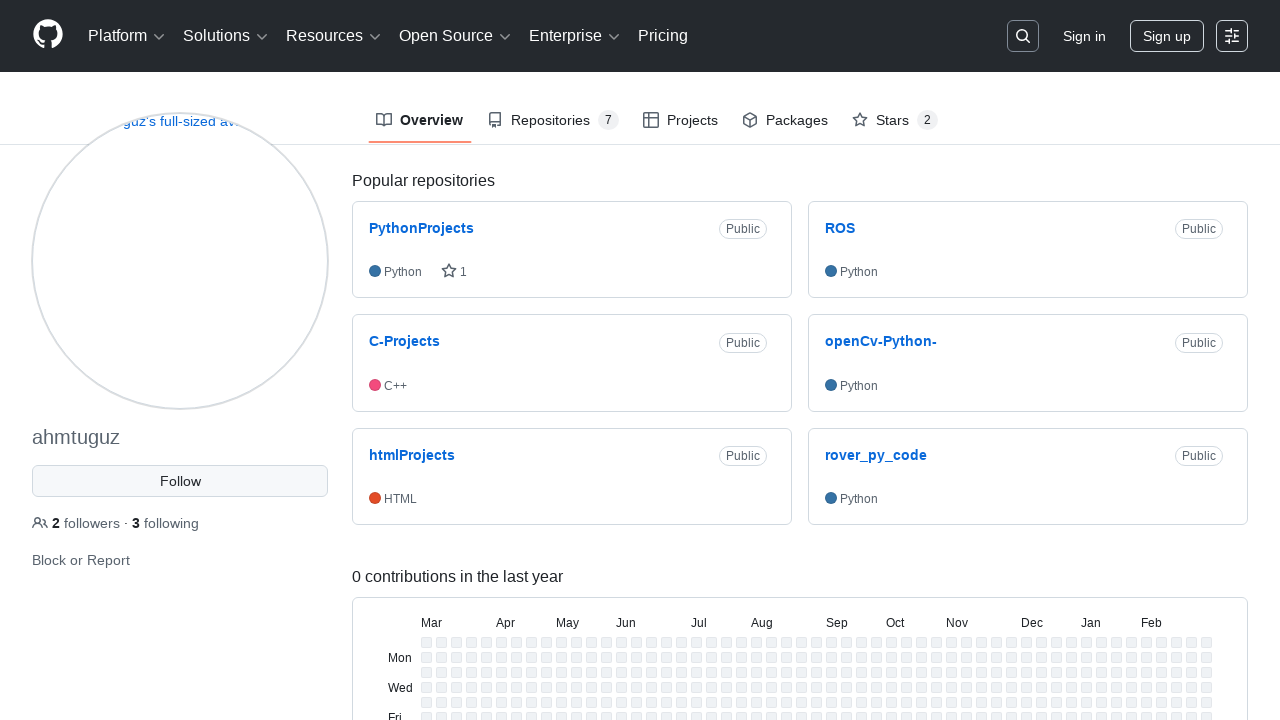

Navigated back to GitHub homepage
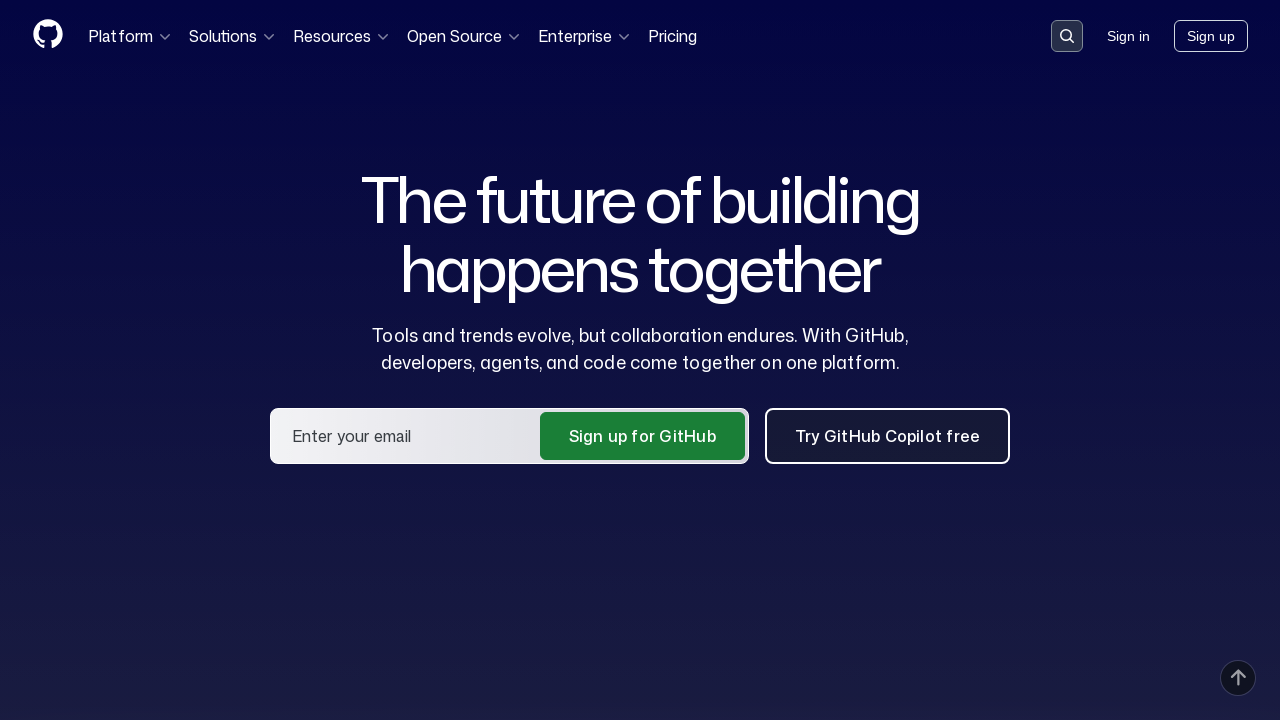

GitHub homepage loaded completely
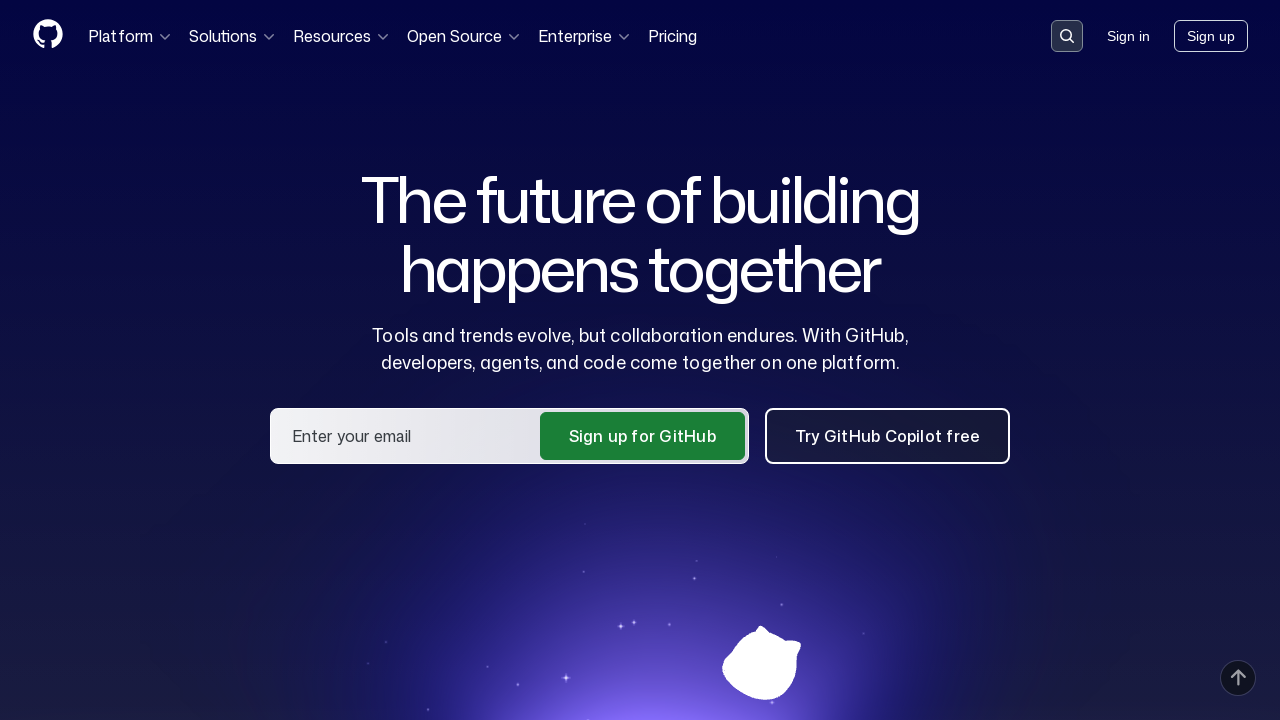

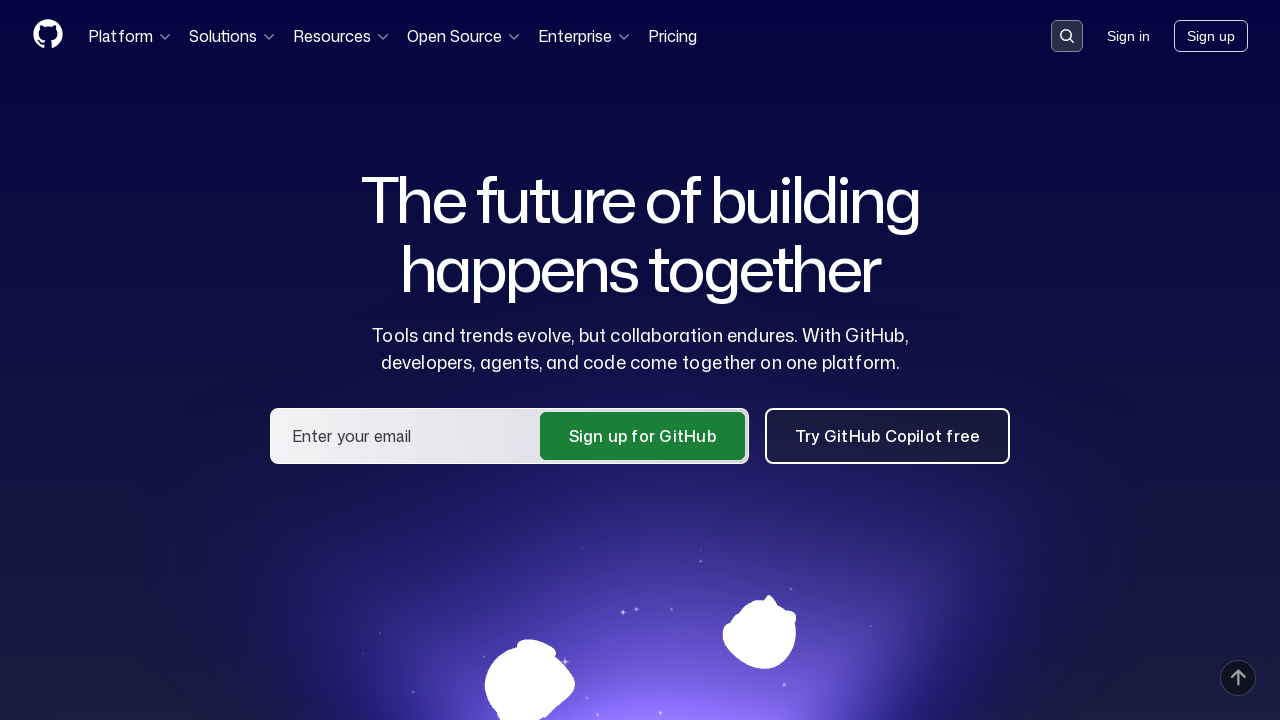